Tests jQuery UI slider by clicking and holding the handle, dragging it halfway, then pressing left arrow key to adjust position

Starting URL: https://jqueryui.com/slider/#custom-handle

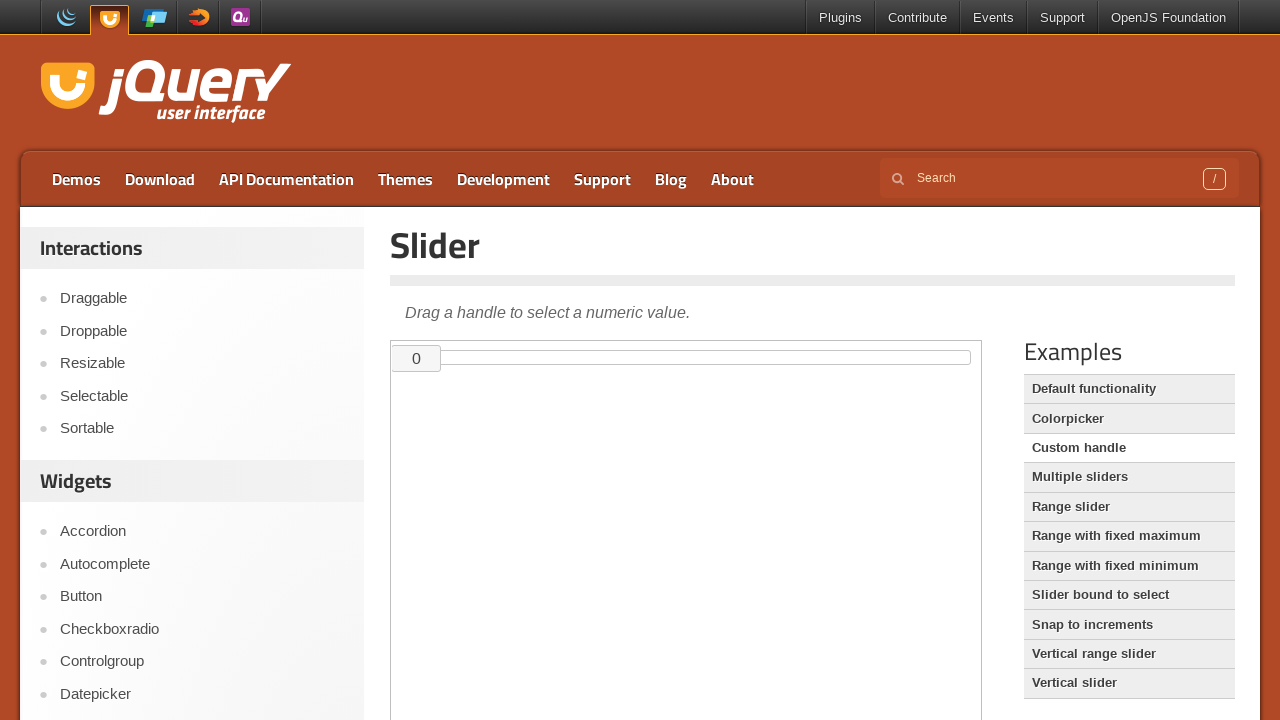

Located iframe containing slider demo
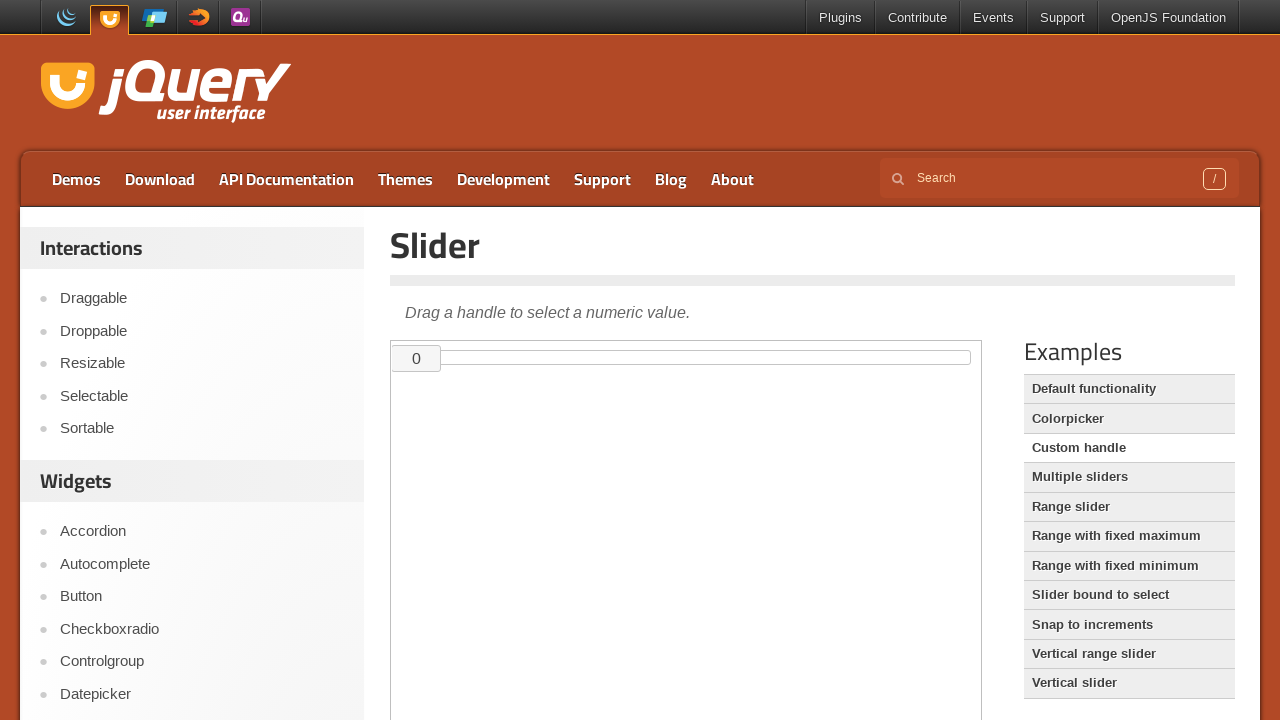

Located slider bar element
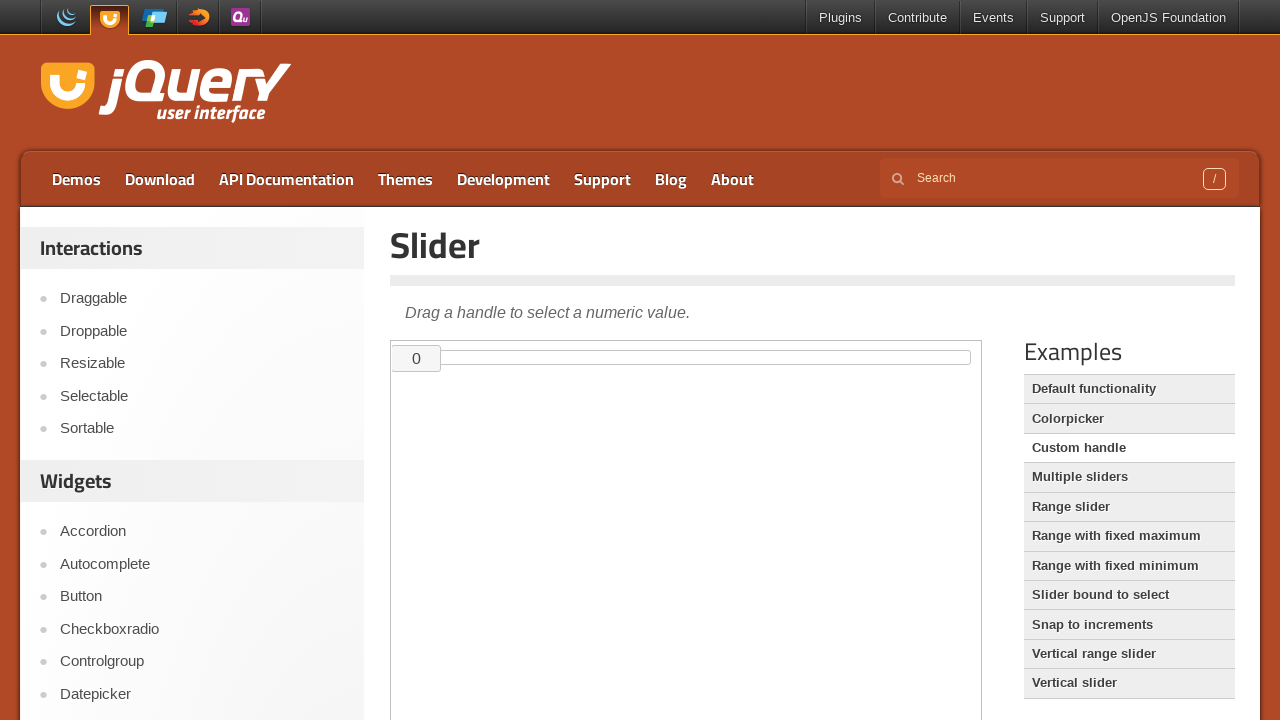

Slider bar is now visible
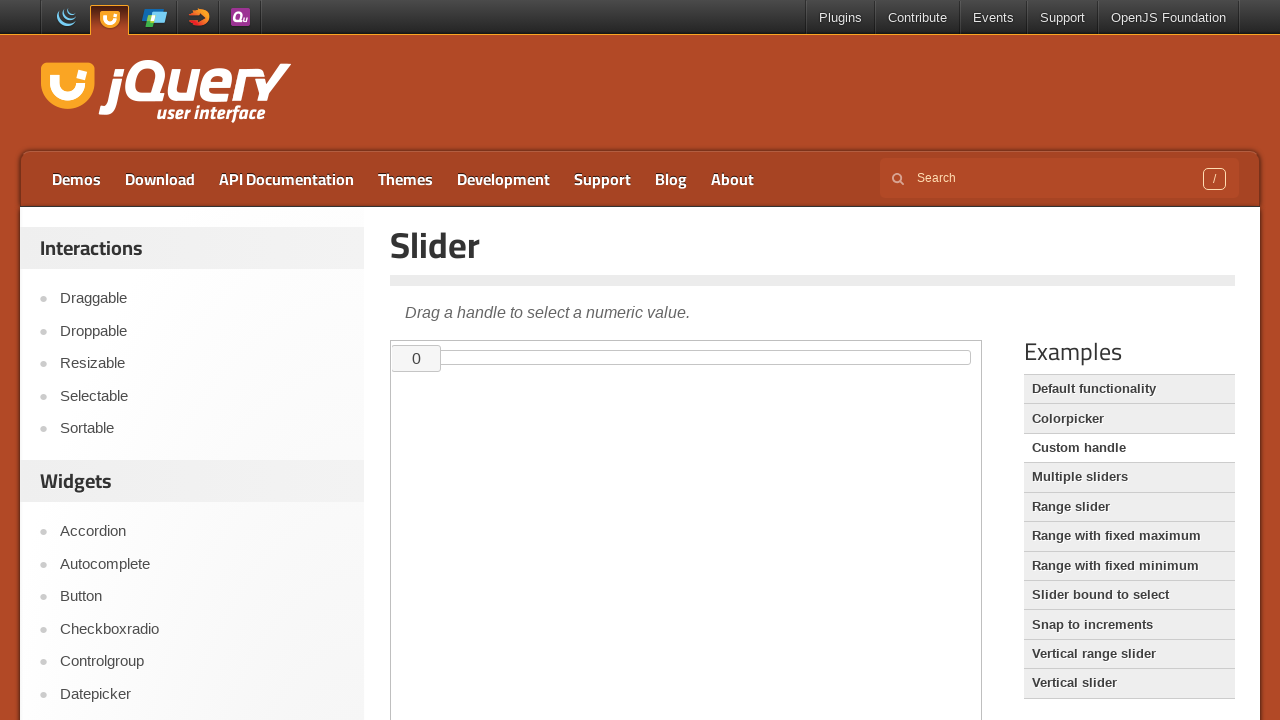

Retrieved slider bar bounding box dimensions
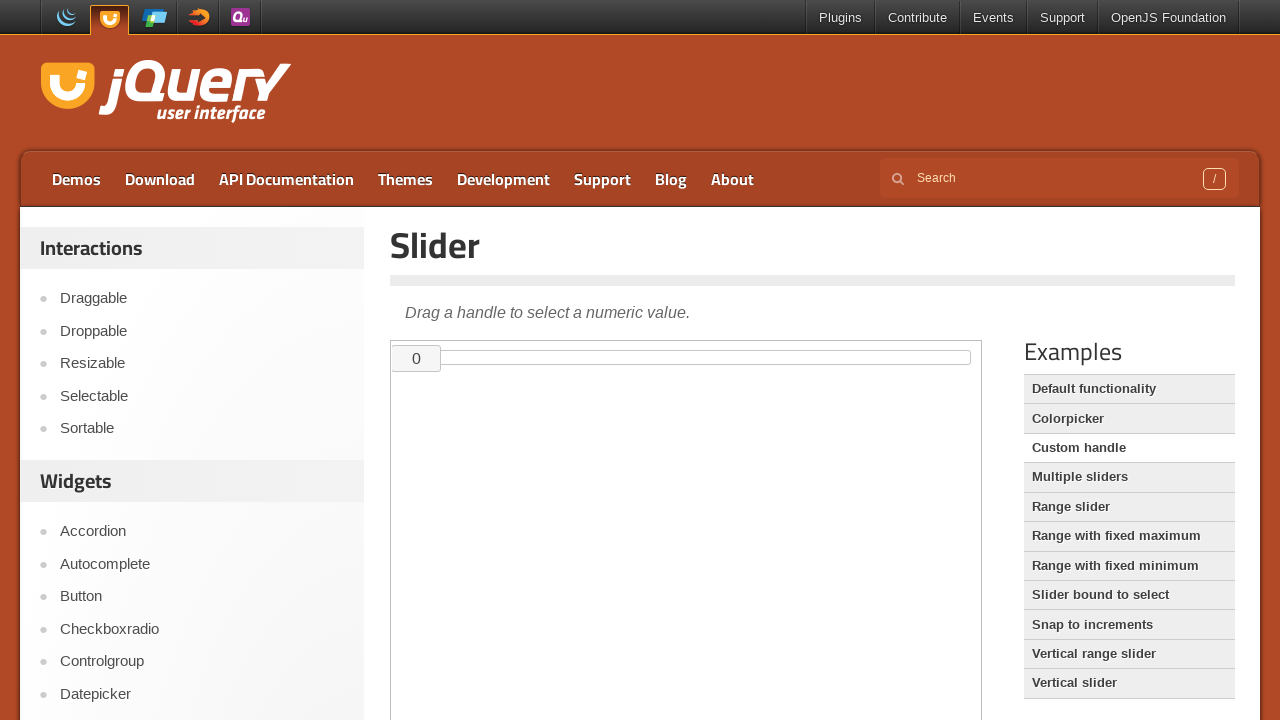

Extracted slider width: 571px
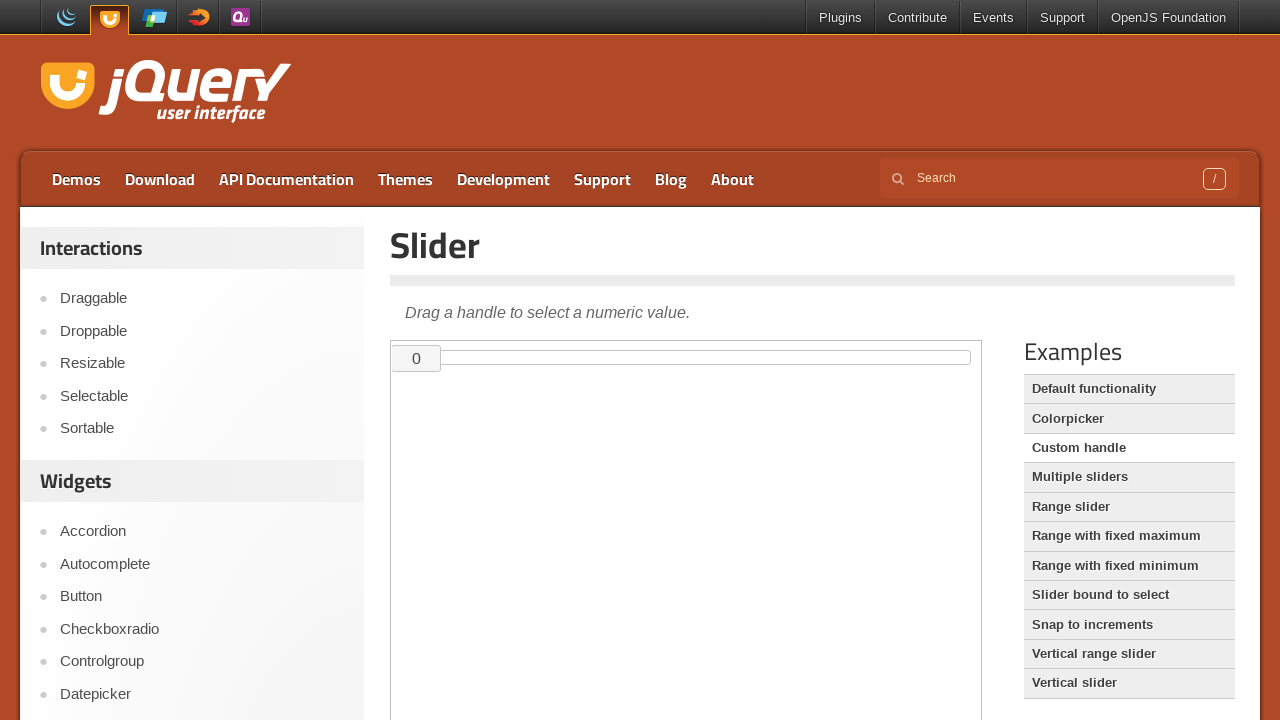

Clicked on slider bar at (686, 357) on iframe >> nth=0 >> internal:control=enter-frame >> xpath=//div[@id='slider']
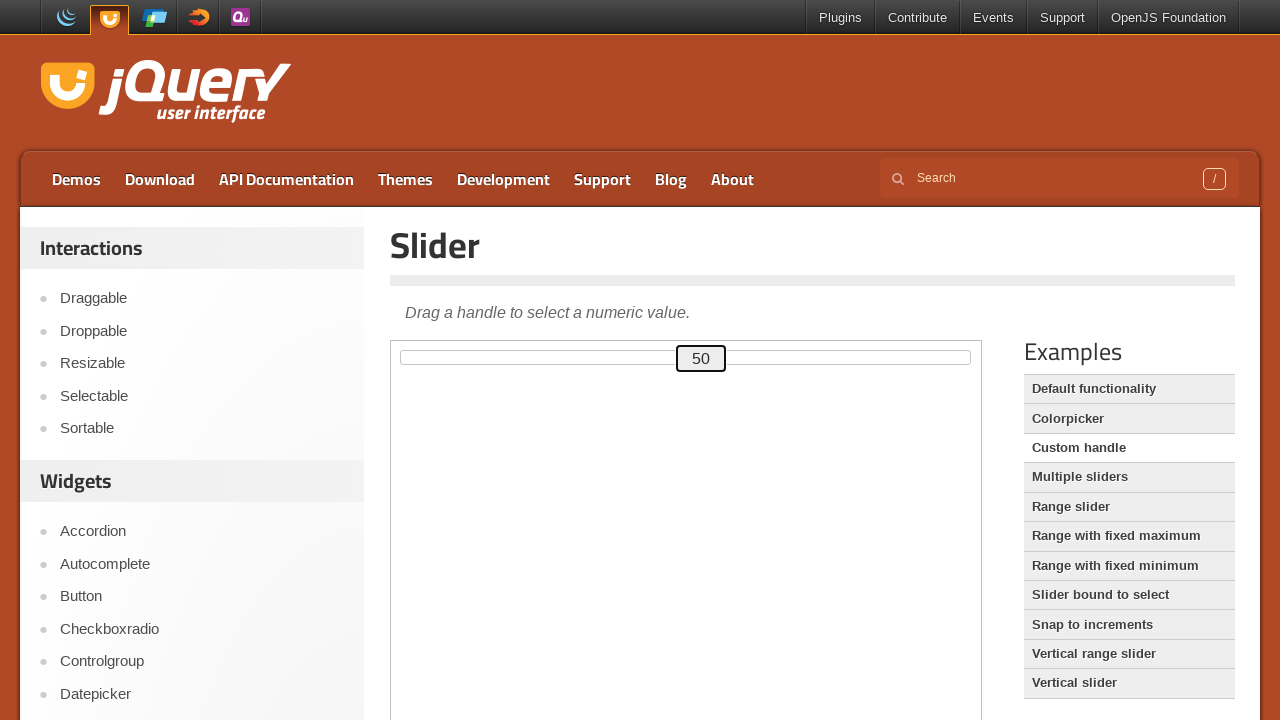

Located custom slider handle
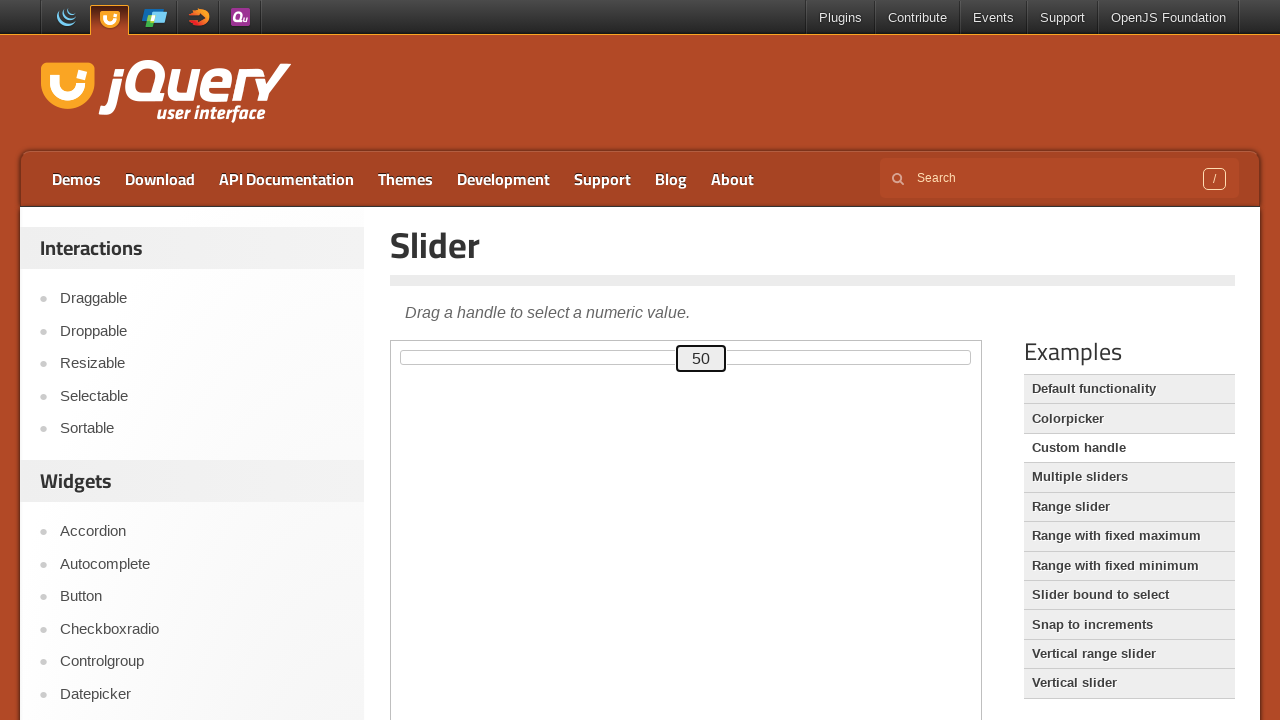

Retrieved slider handle bounding box
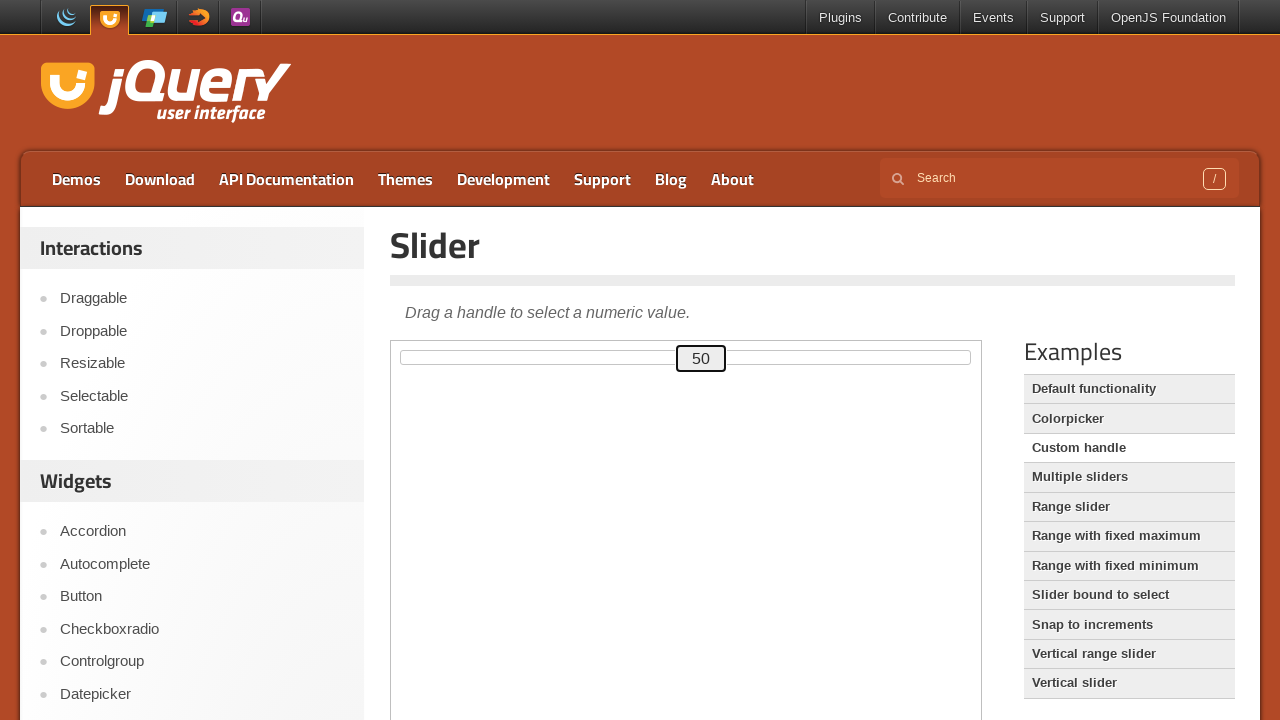

Hovered over slider handle at (701, 358) on iframe >> nth=0 >> internal:control=enter-frame >> #custom-handle
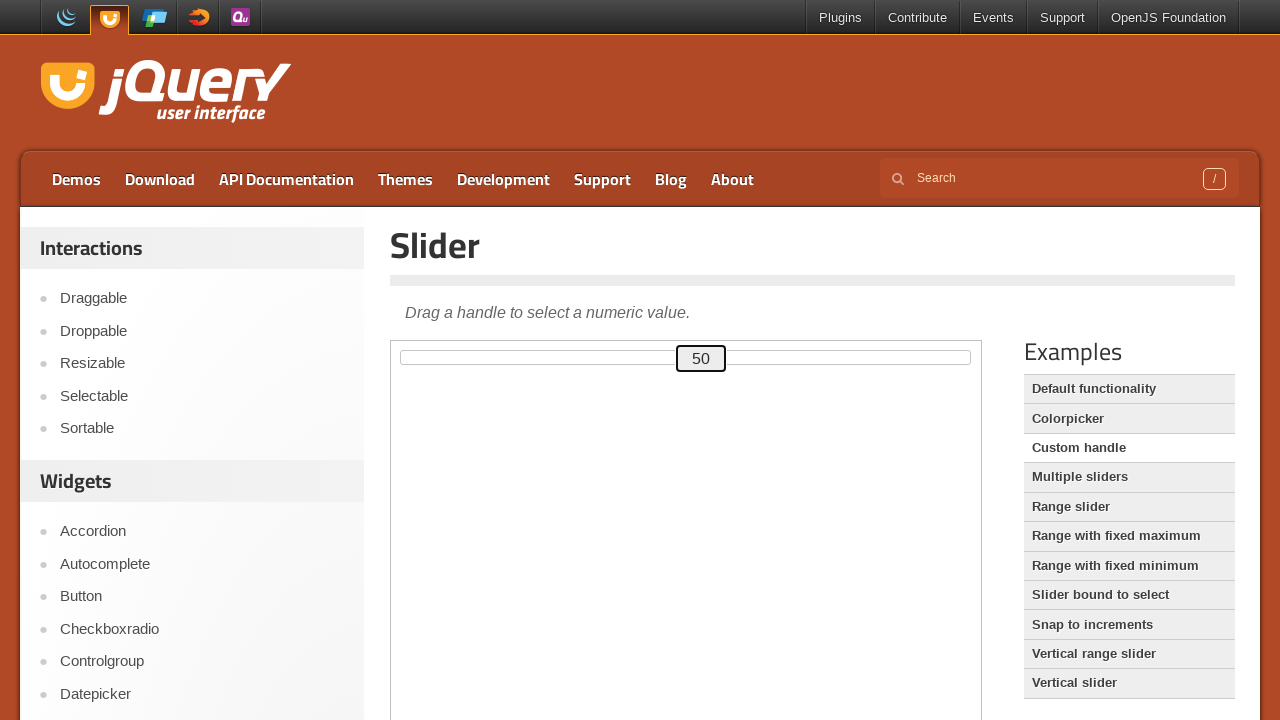

Pressed mouse button down on slider handle at (701, 358)
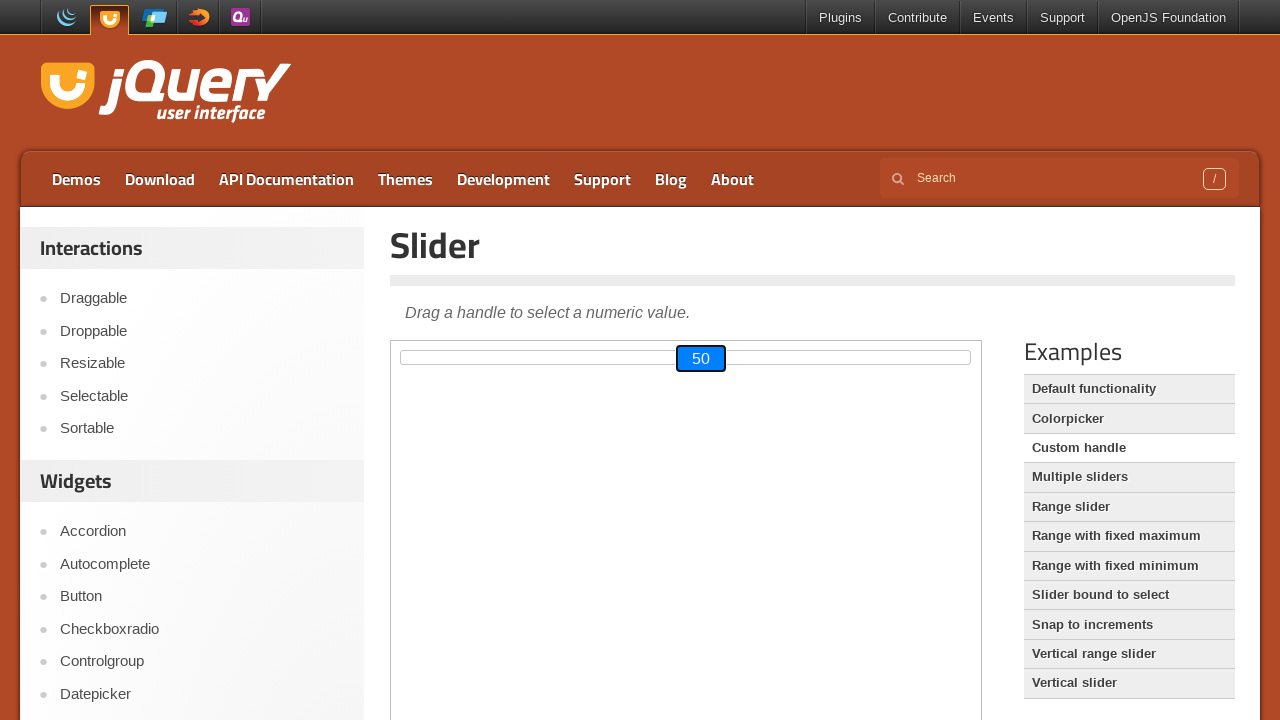

Dragged slider handle to halfway position at (962, 344)
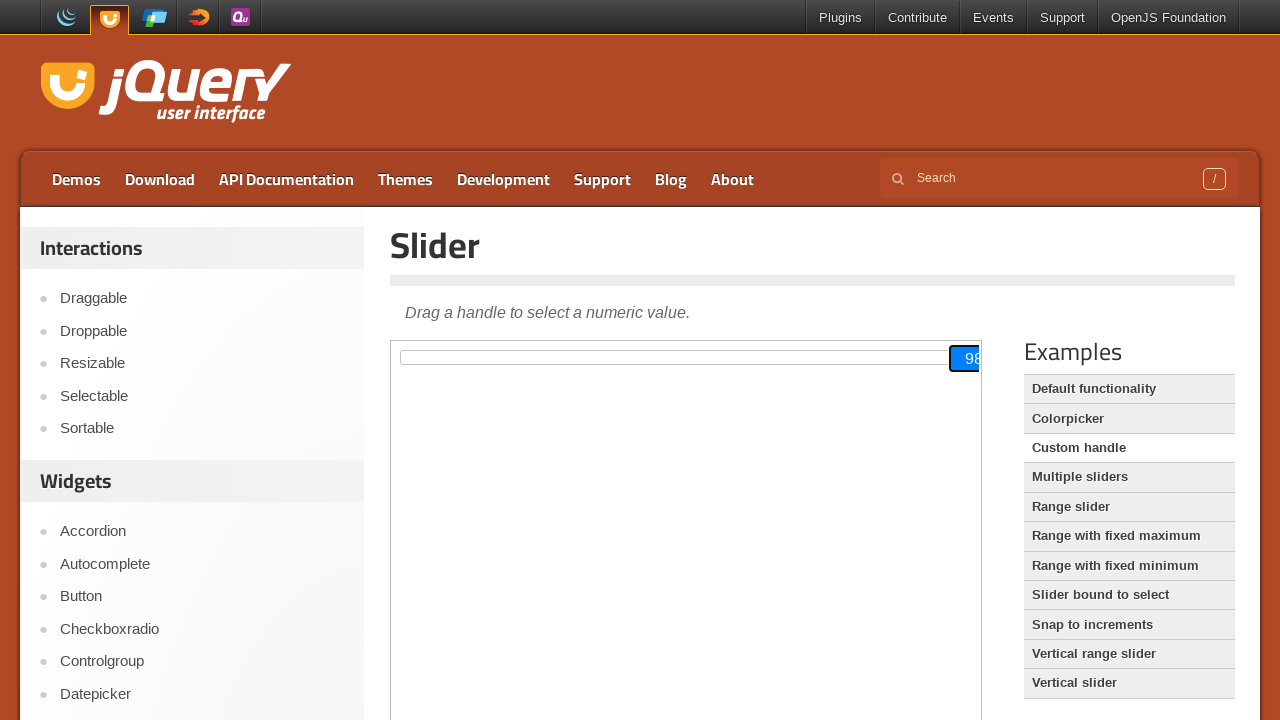

Released mouse button after dragging slider handle at (962, 344)
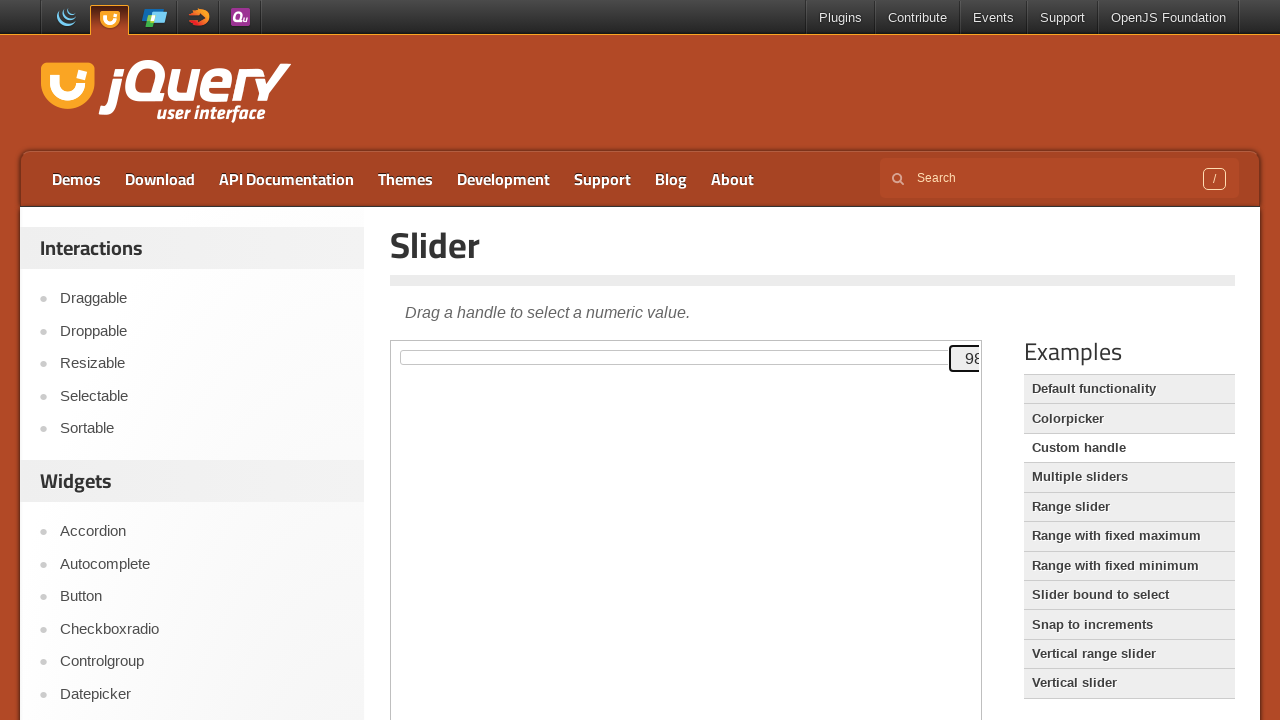

Pressed left arrow key to adjust slider position on iframe >> nth=0 >> internal:control=enter-frame >> #custom-handle
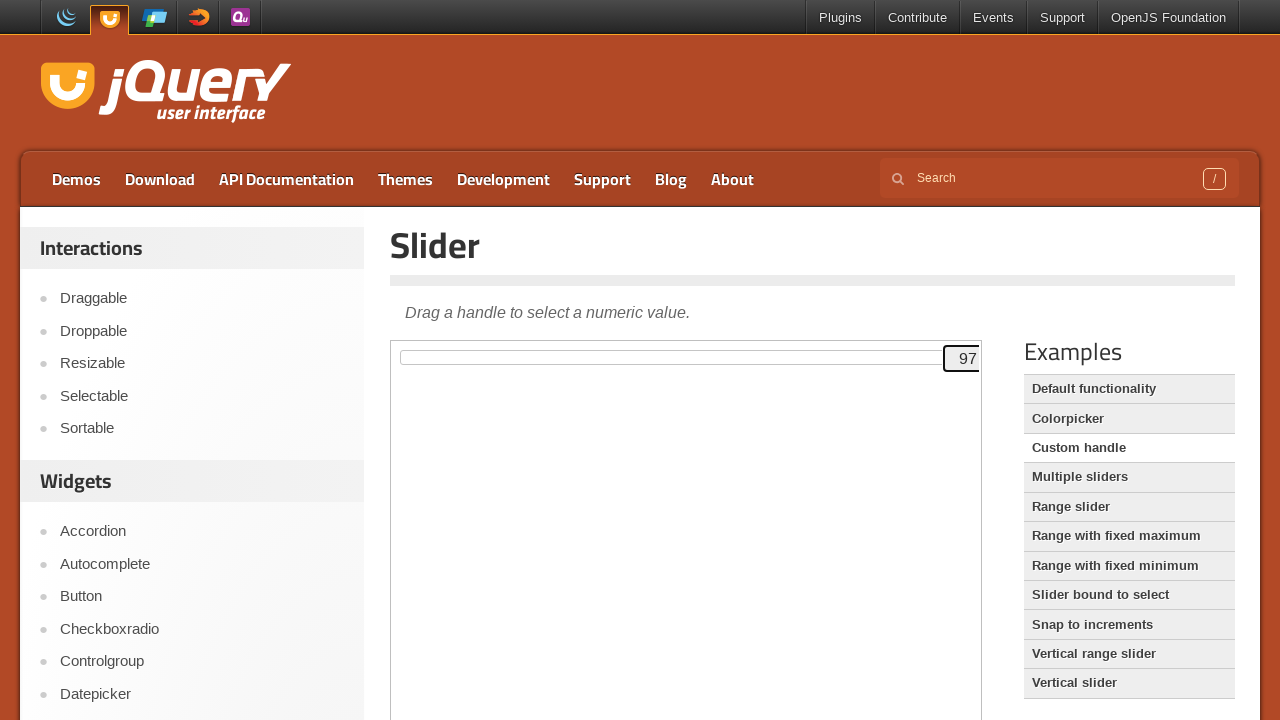

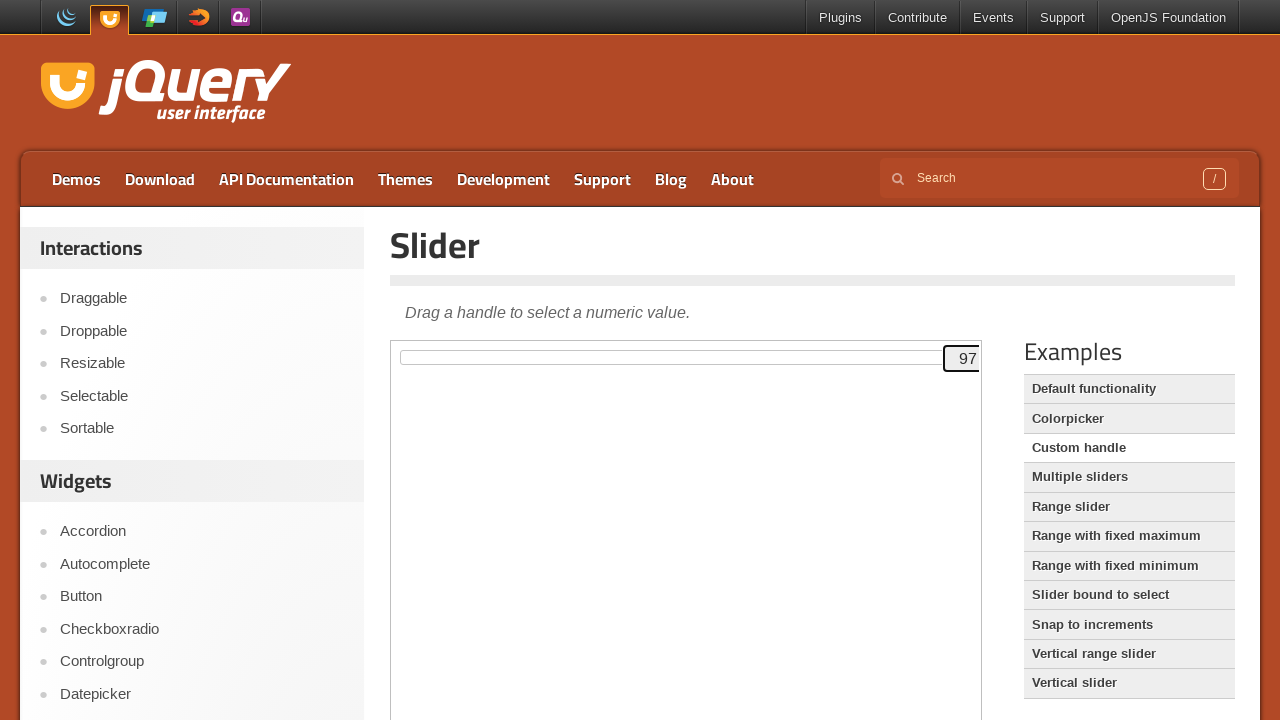